Tests the concatenate operation on a basic calculator by entering two strings (gs and bu), selecting concatenate operation, and verifying the result is "gsbu"

Starting URL: https://testsheepnz.github.io/BasicCalculator.html

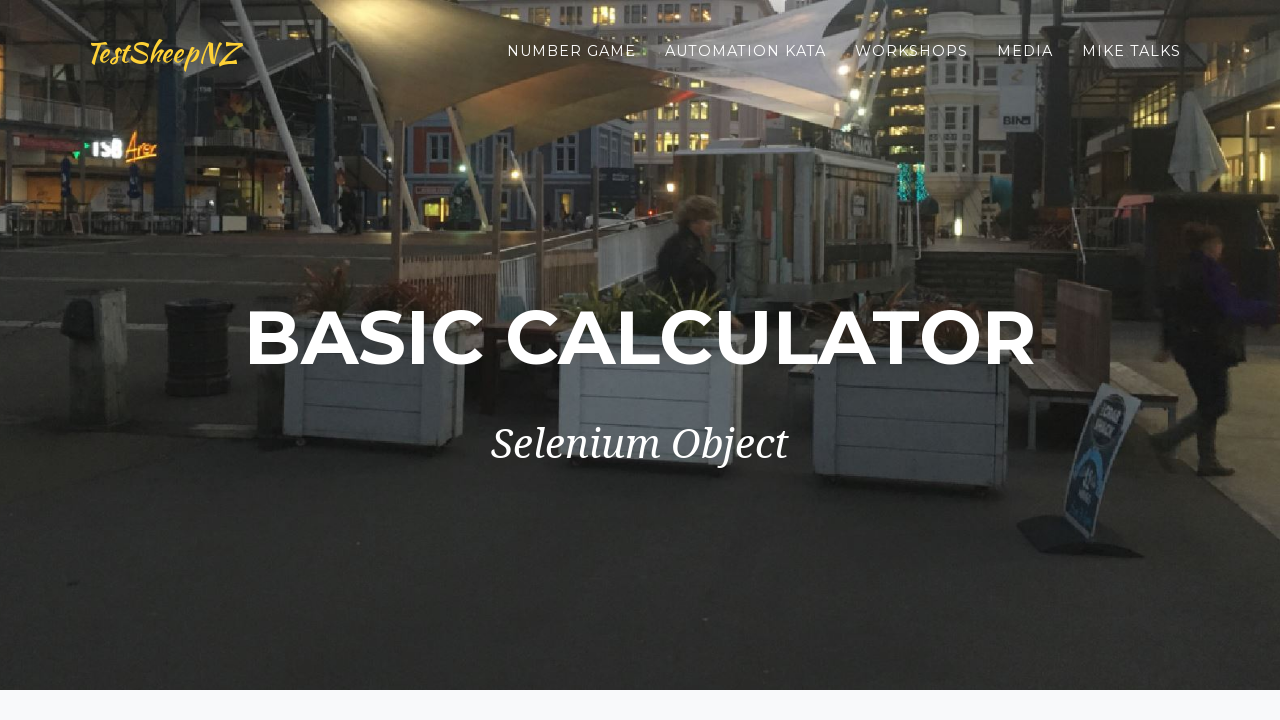

Entered 'gs' in first number field on #number1Field
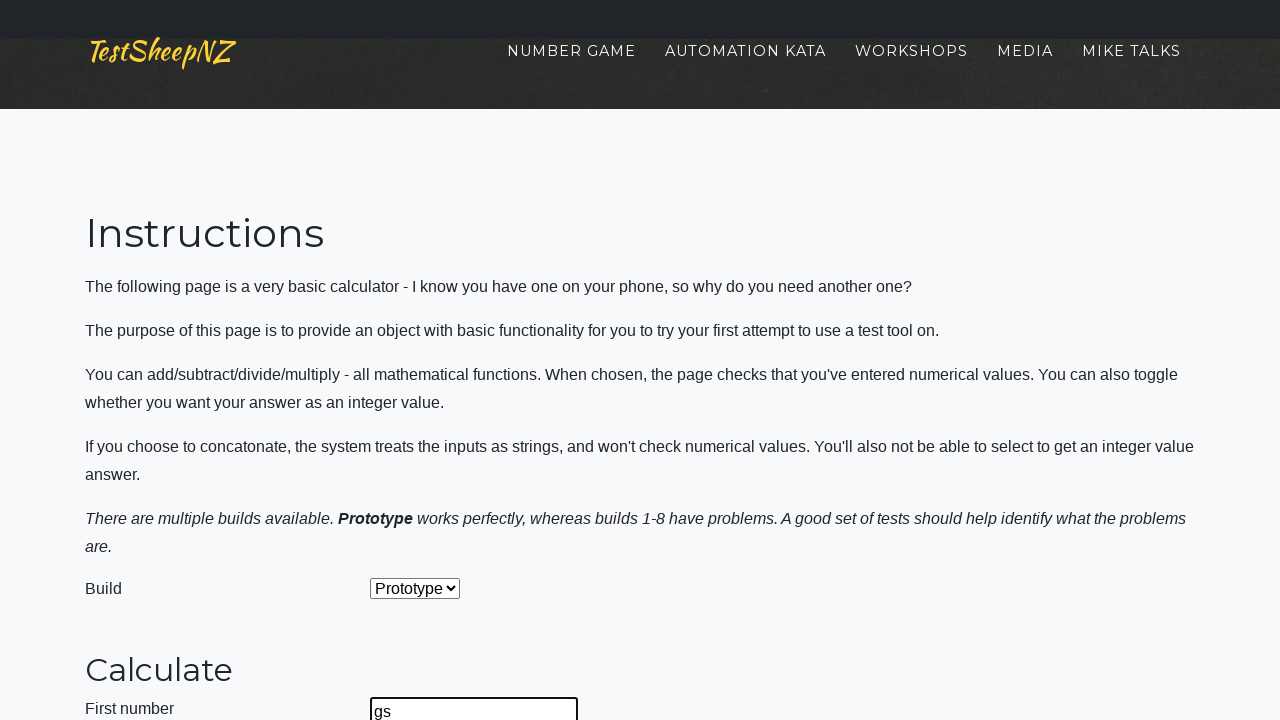

Entered 'bu' in second number field on #number2Field
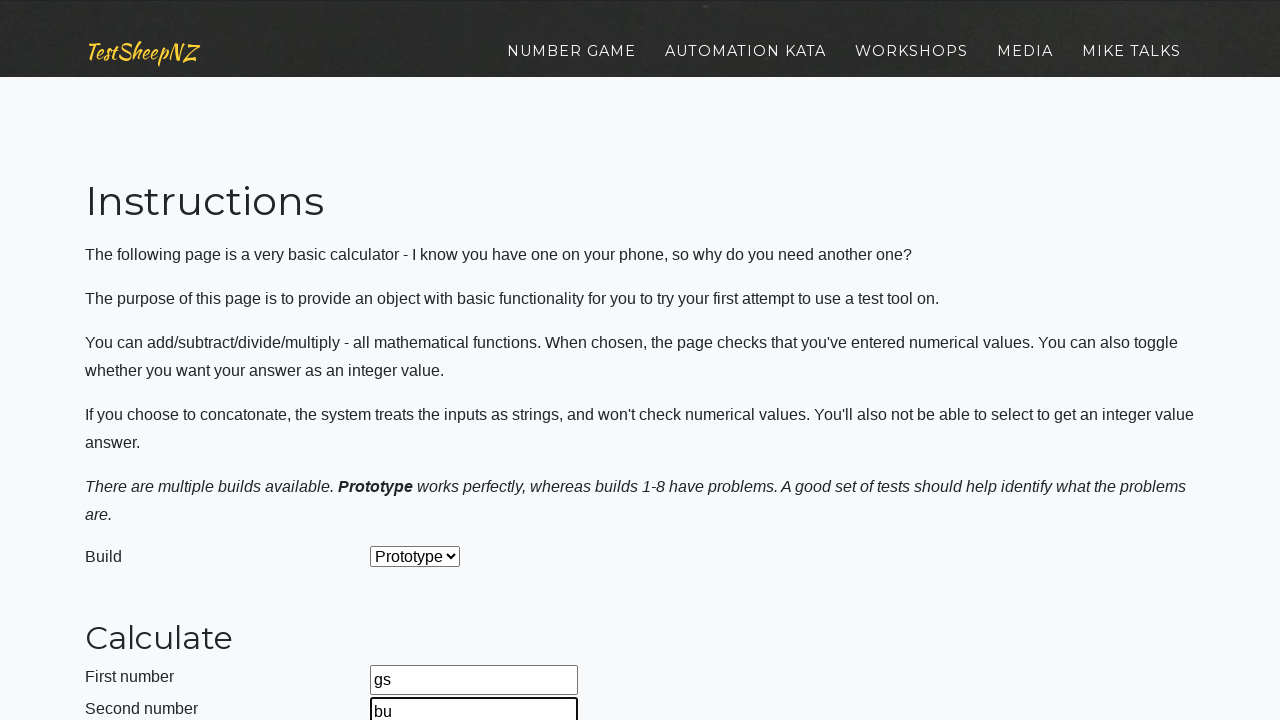

Selected Concatenate operation from dropdown on #selectOperationDropdown
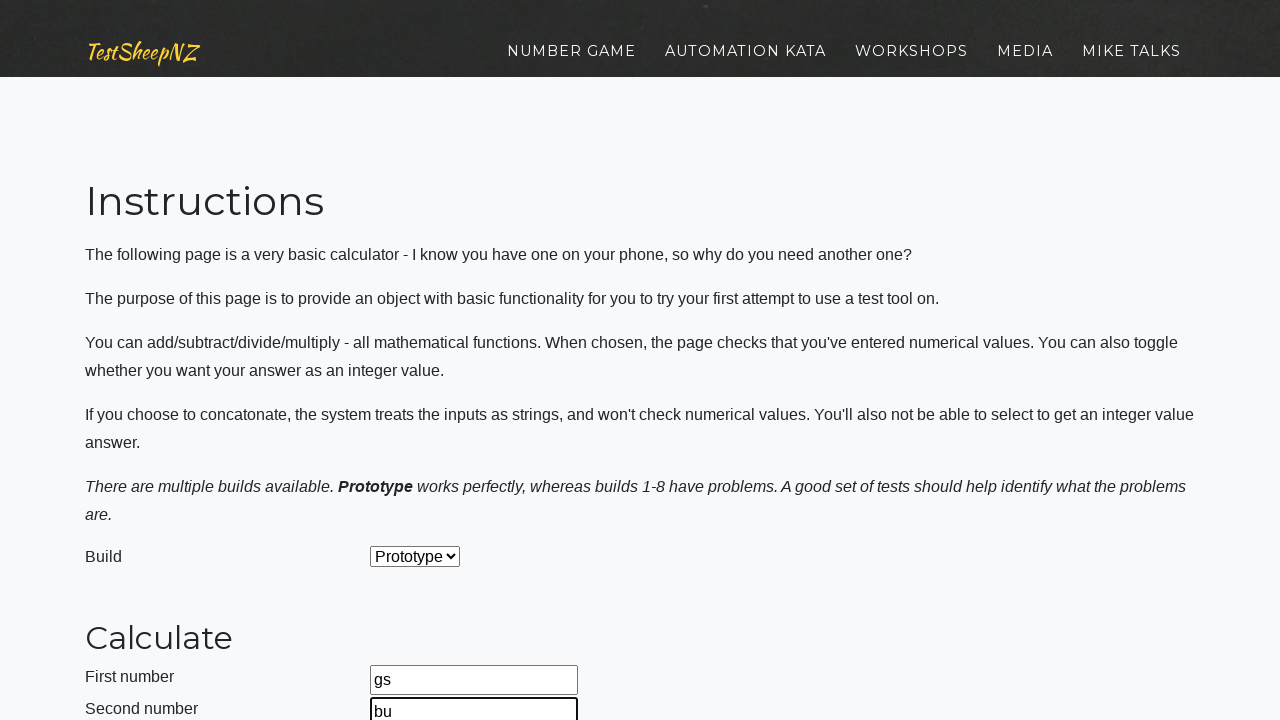

Clicked calculate button at (422, 383) on #calculateButton
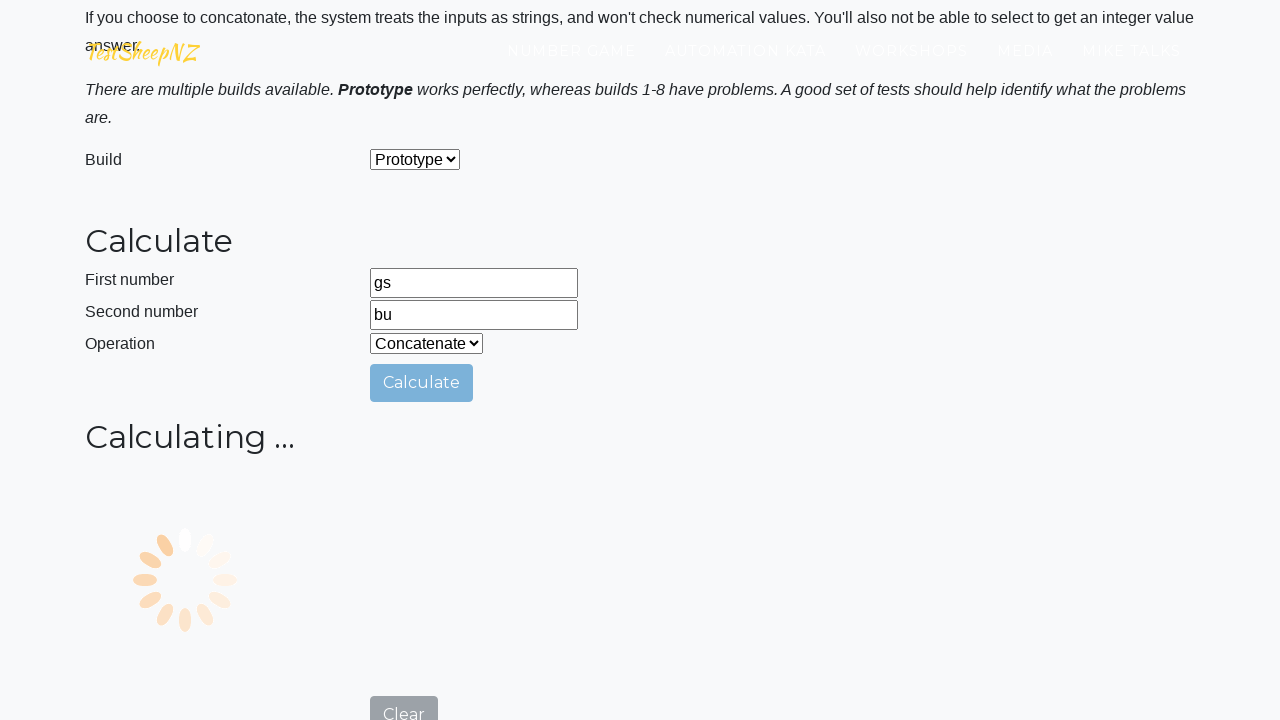

Answer field appeared
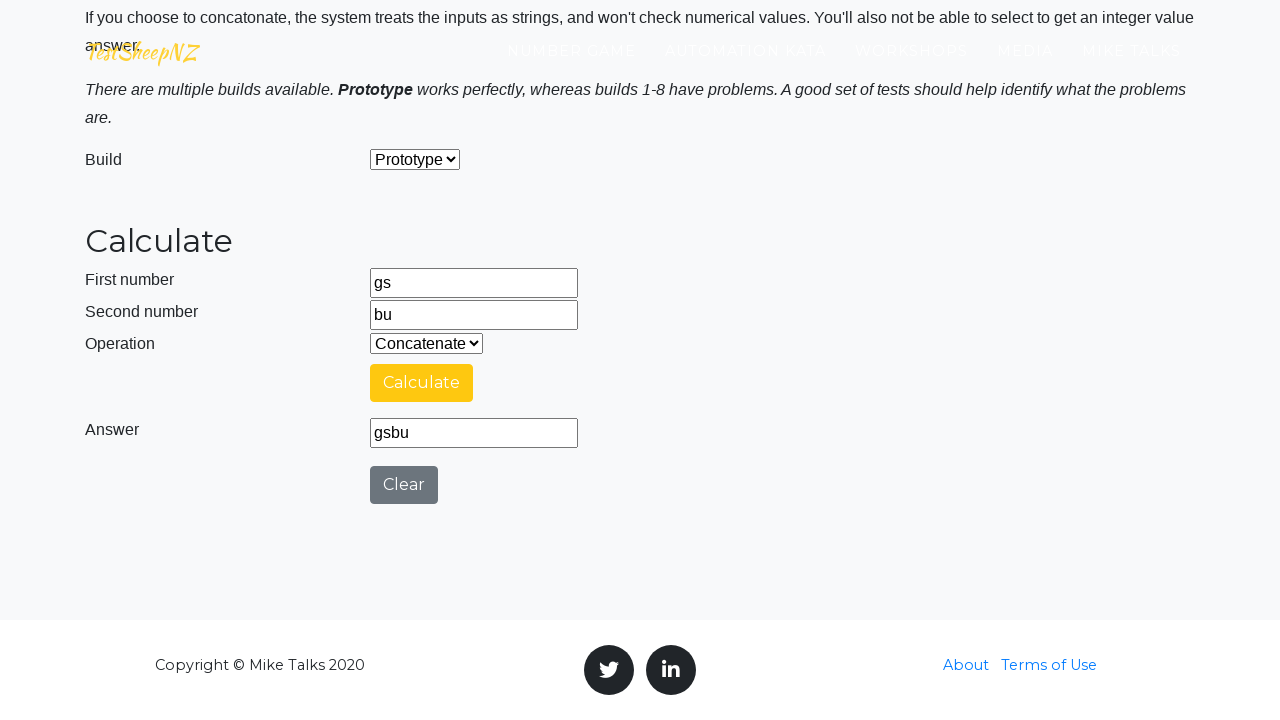

Retrieved answer value: gsbu
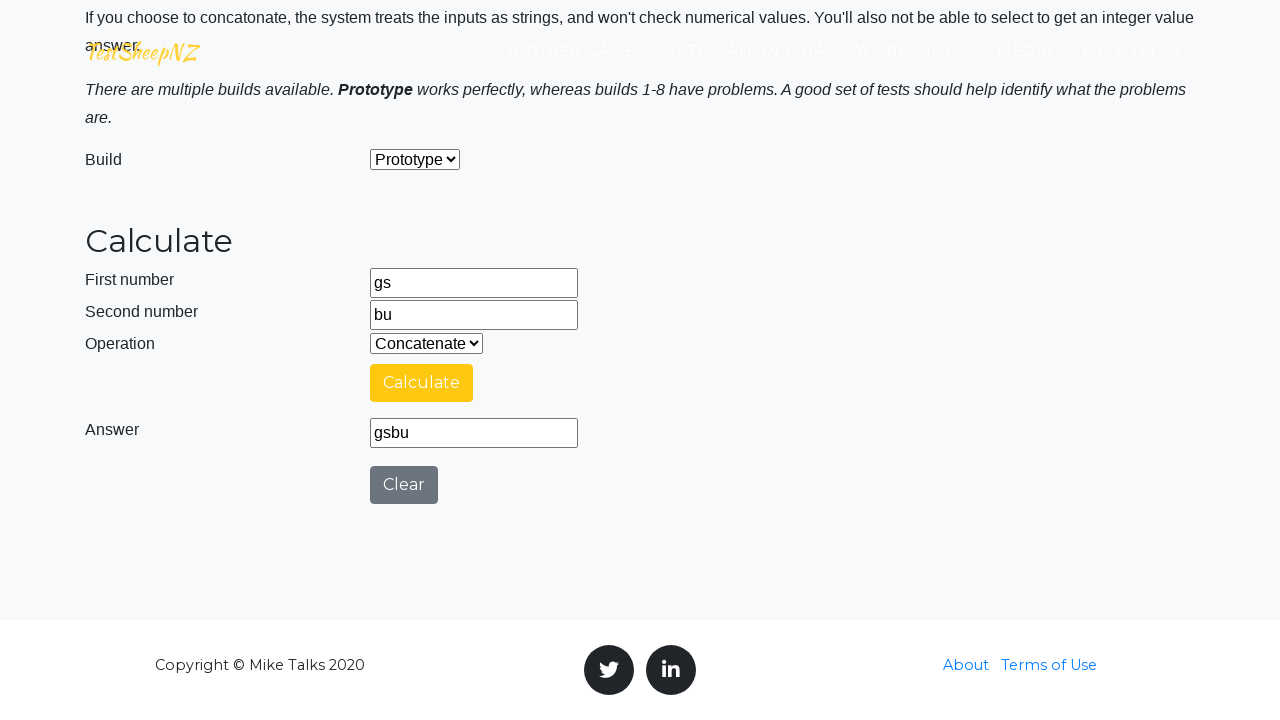

Verified concatenation result is 'gsbu'
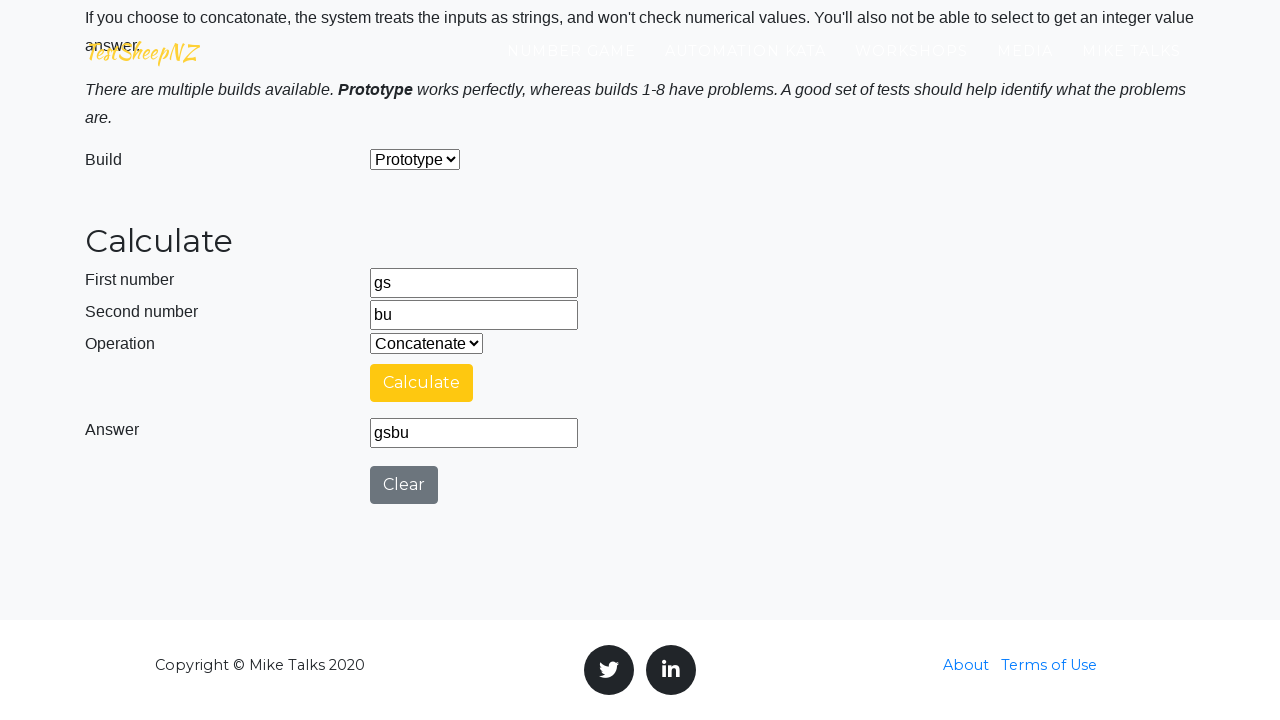

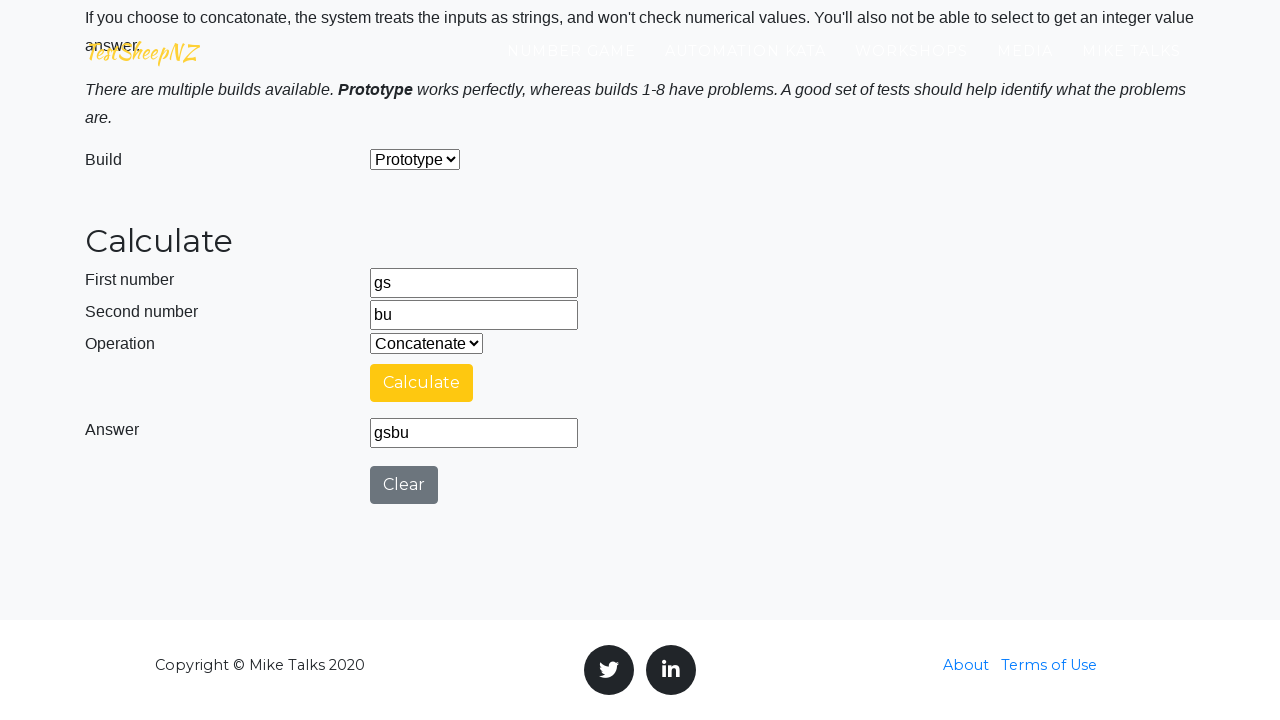